Tests updating cart quantity by adding pizza, navigating to cart, changing quantity to 2, clicking update, and verifying the new quantity

Starting URL: https://pizzeria.skillbox.cc/

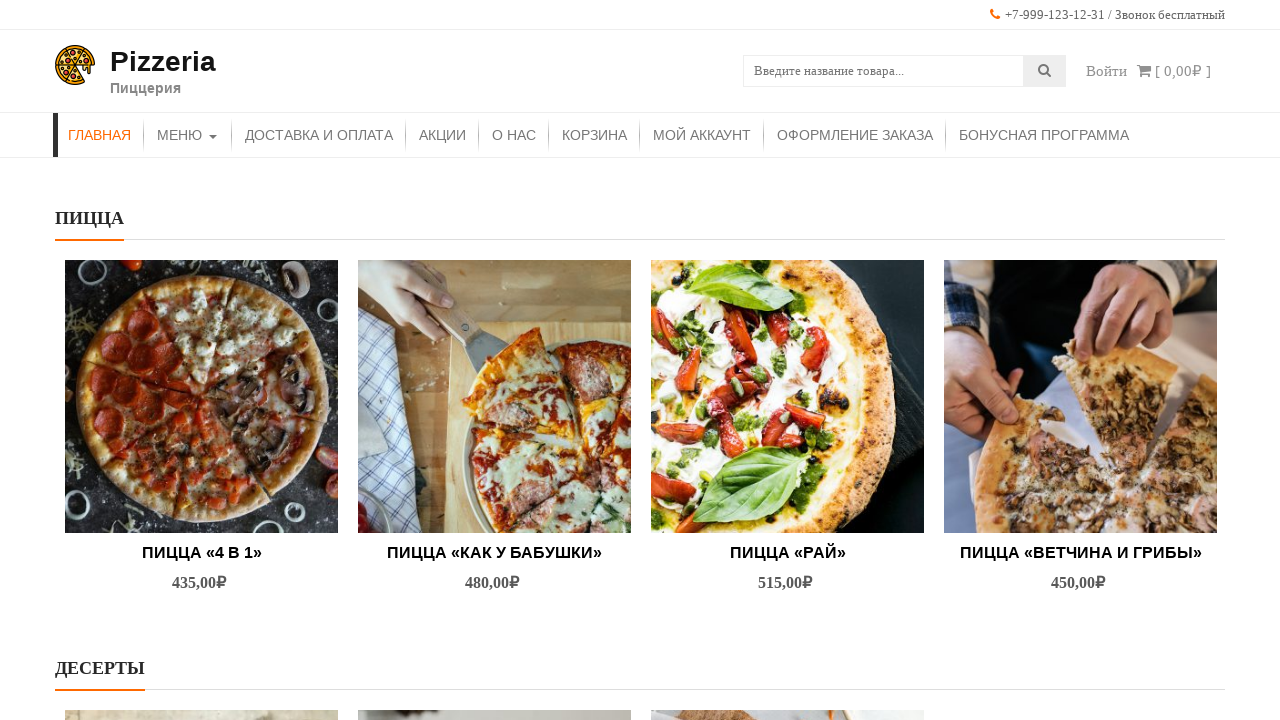

Clicked on pizza 'Рай' to add to cart at (788, 513) on (//*[contains(@data-product_id, '421')])[2]
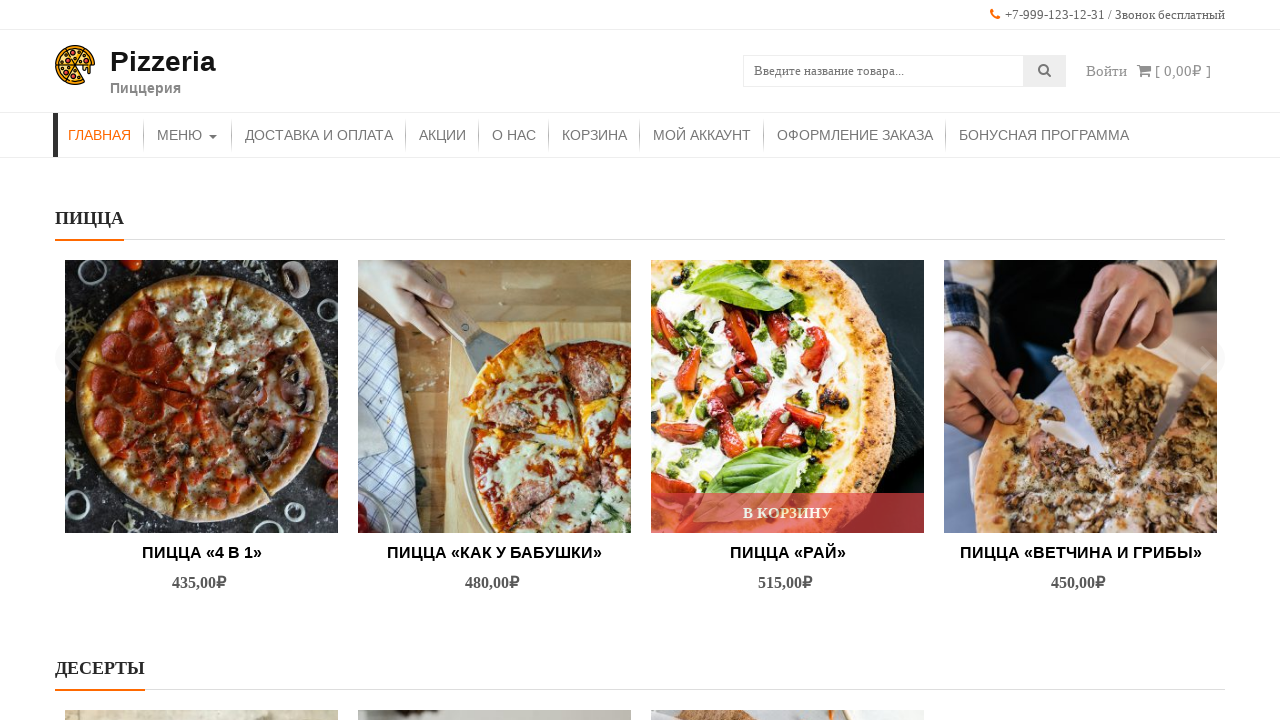

Waited for pizza to be added to cart
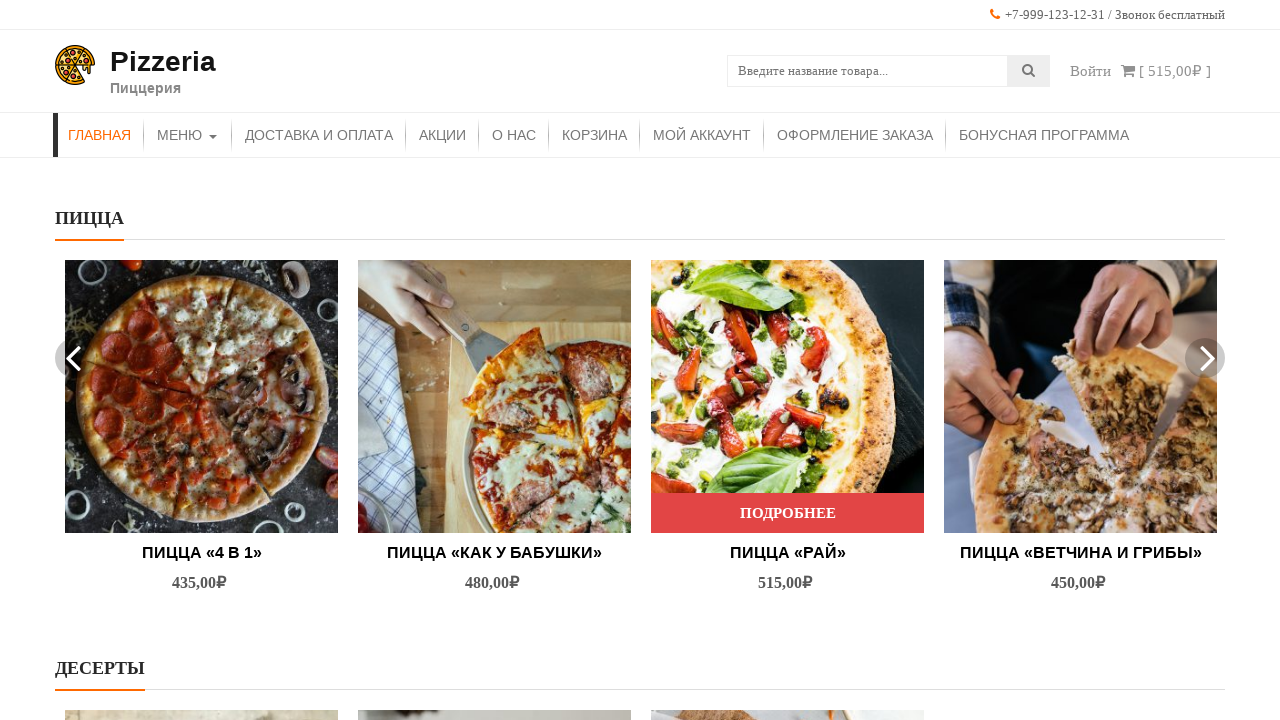

Clicked on cart to navigate to cart page at (1128, 70) on xpath=//*[@class='cart-contents wcmenucart-contents']
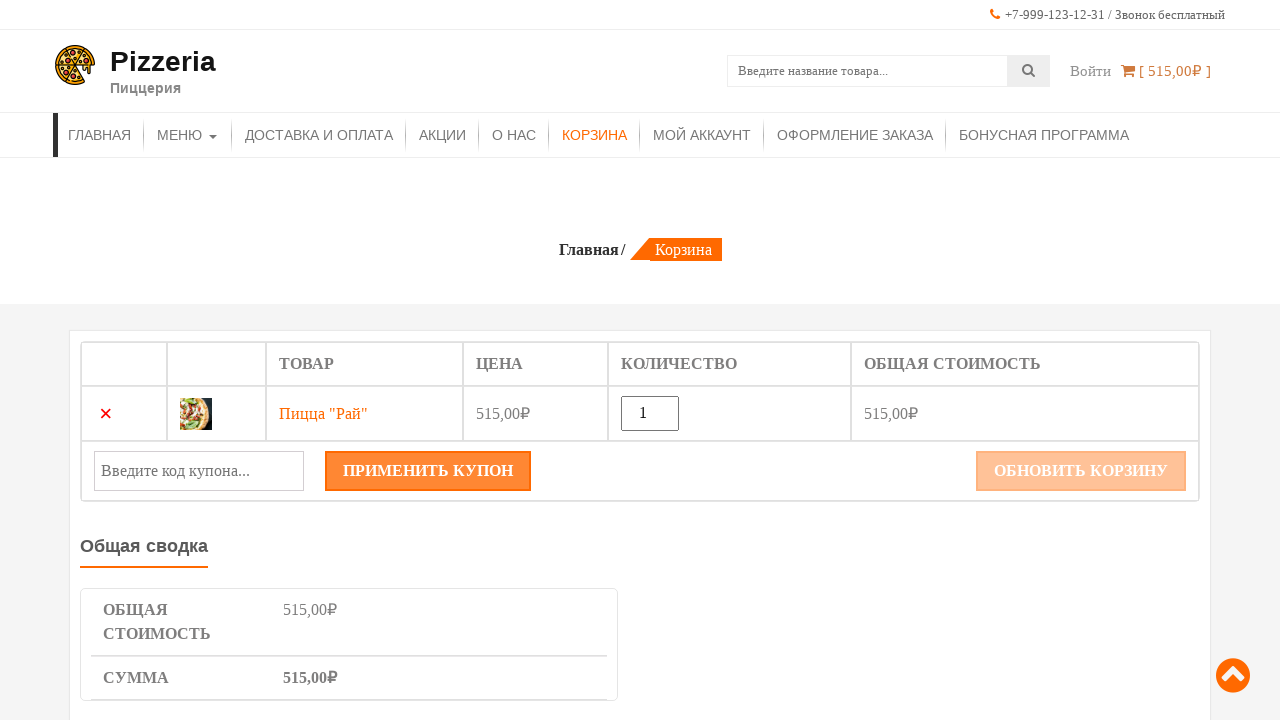

Waited for cart page to load
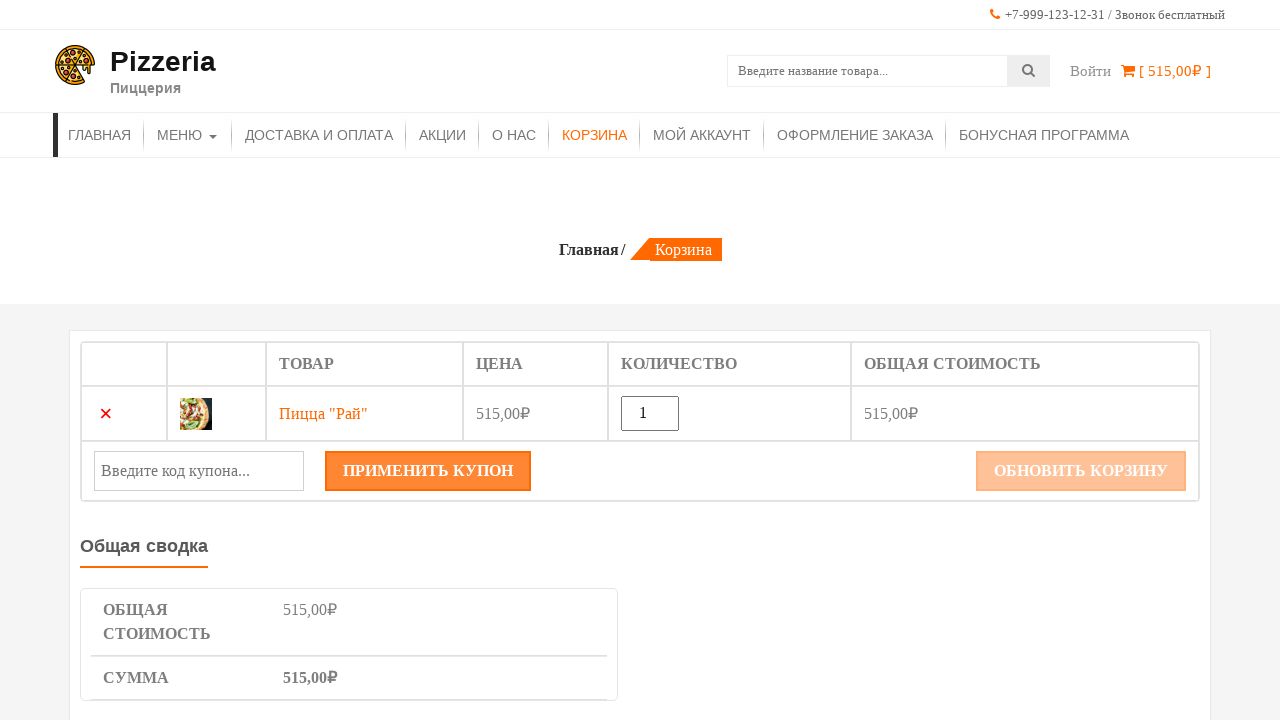

Located quantity input field
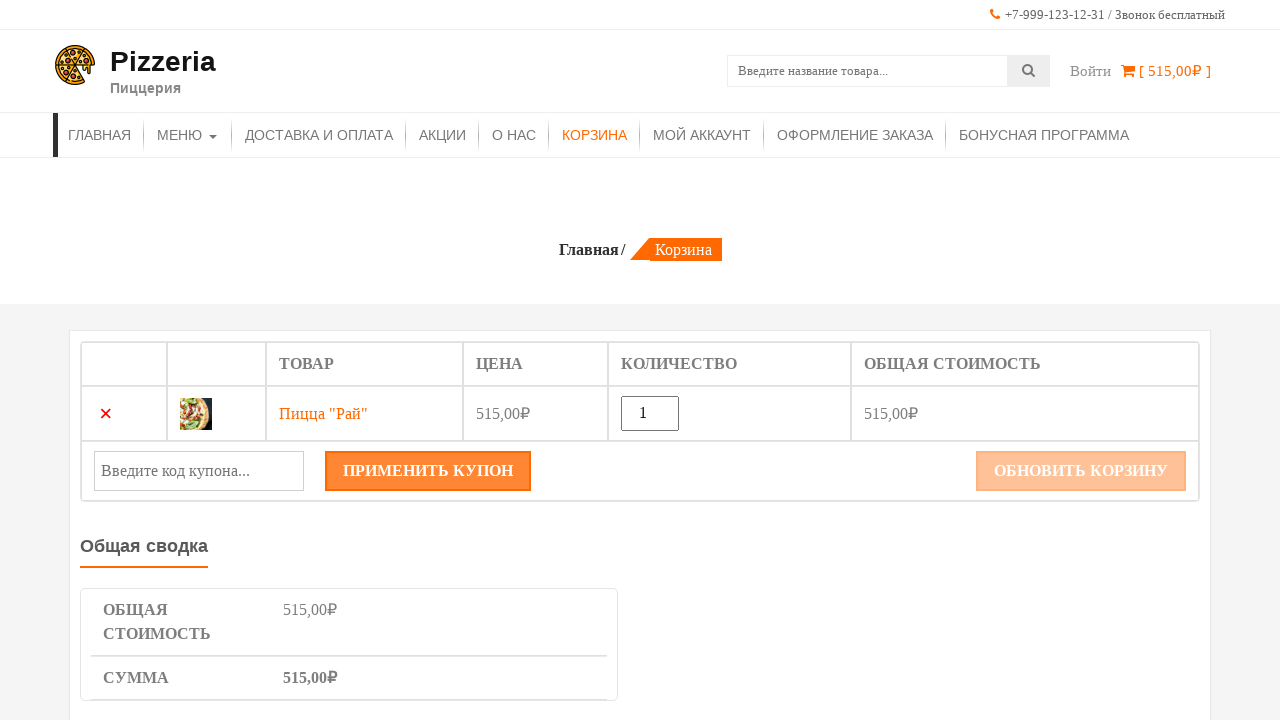

Cleared quantity field on (//div/input)[1]
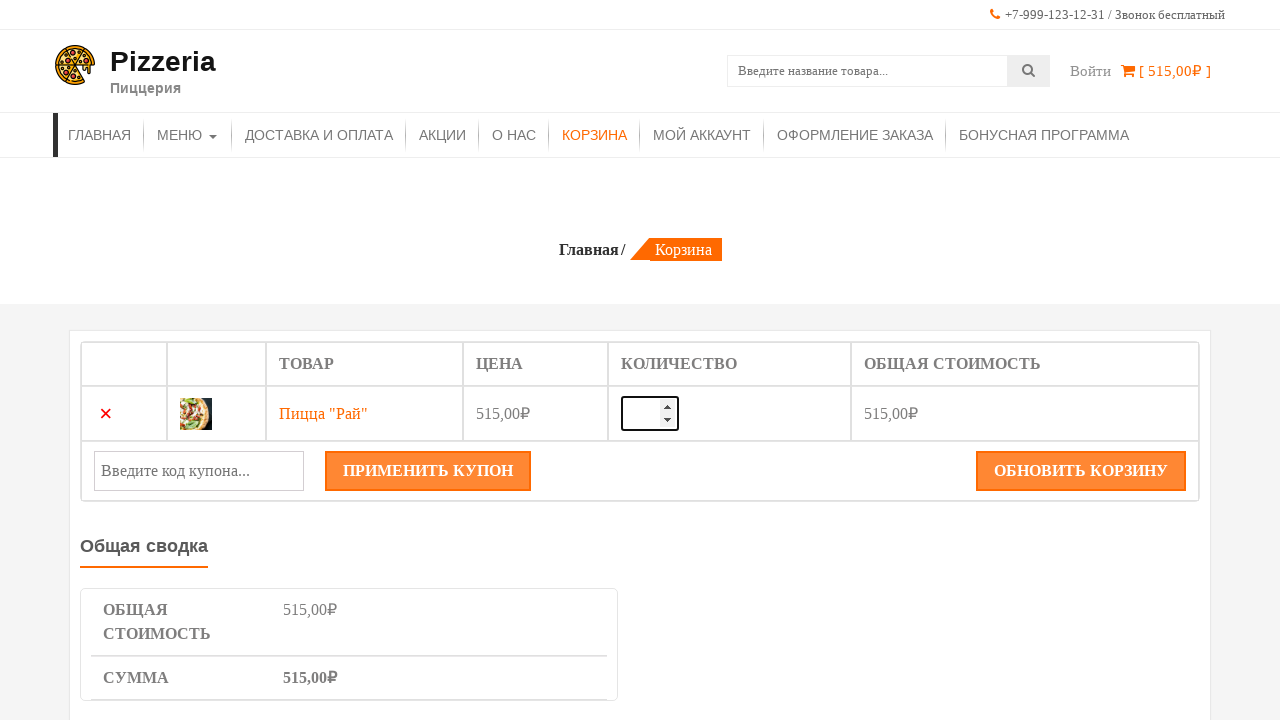

Waited before entering new quantity
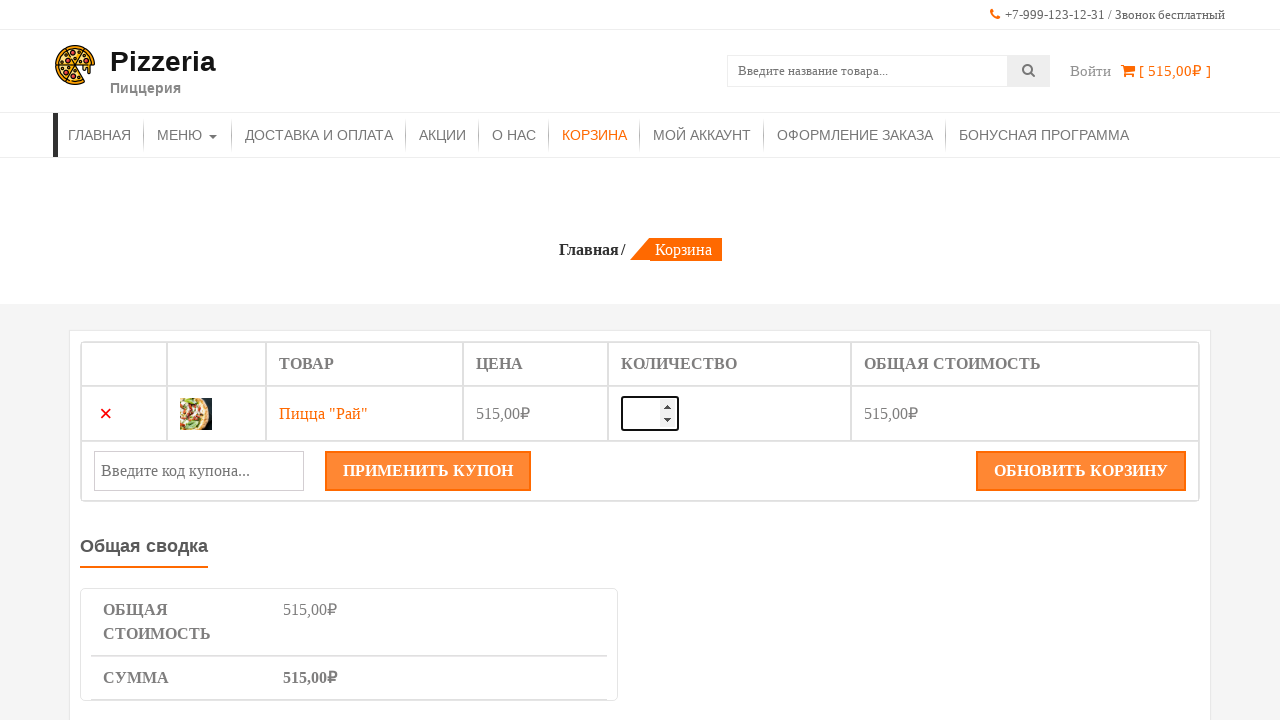

Entered quantity value '2' into field on (//div/input)[1]
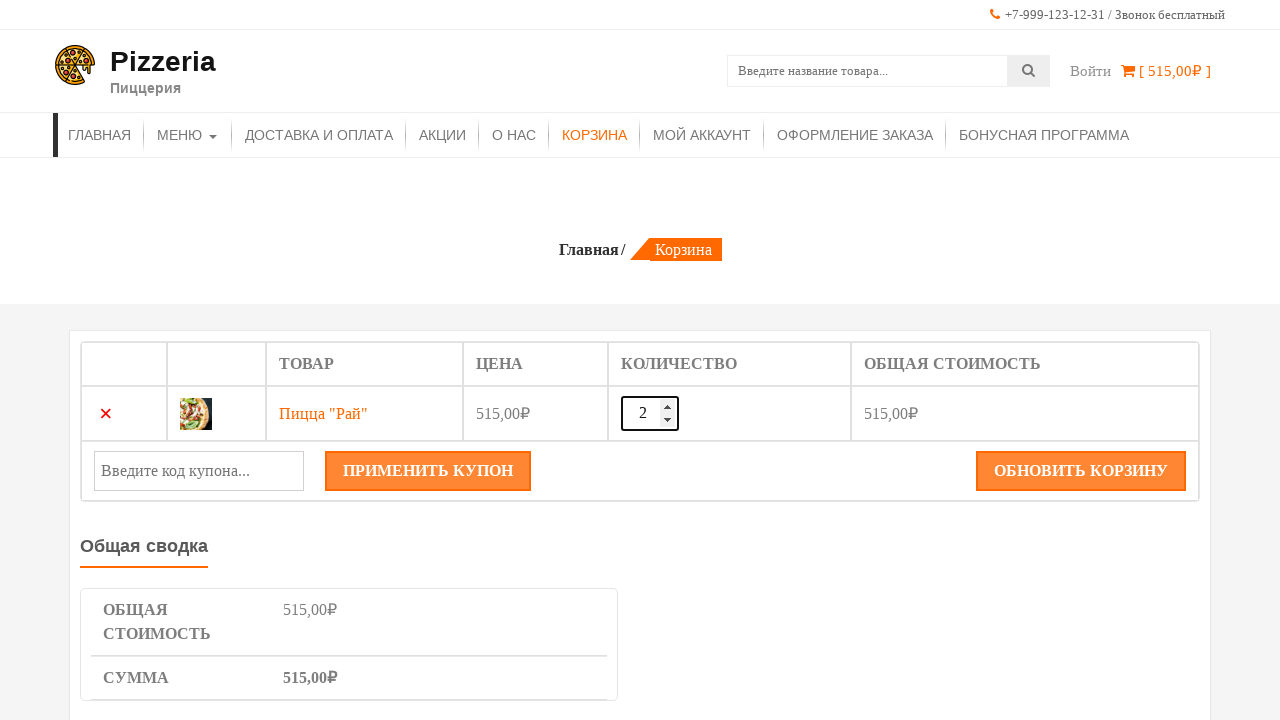

Clicked update cart button at (1081, 471) on (//*[@class='button'])[2]
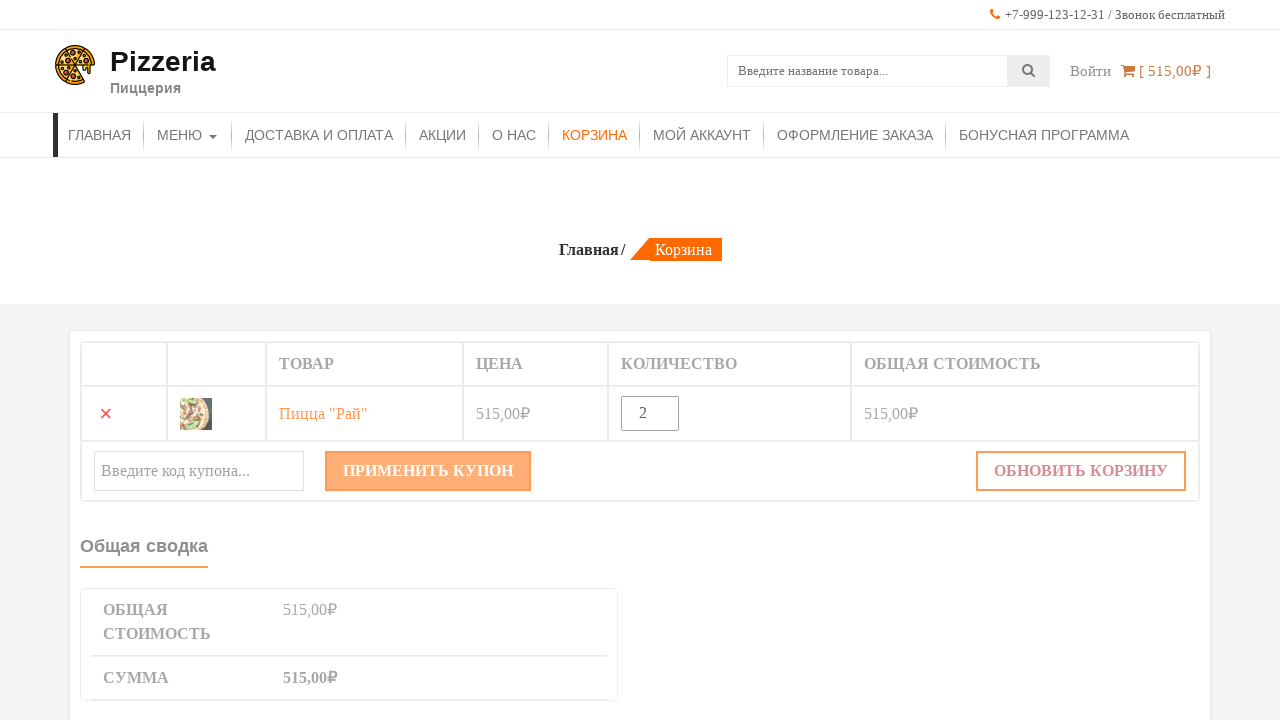

Waited for cart to update
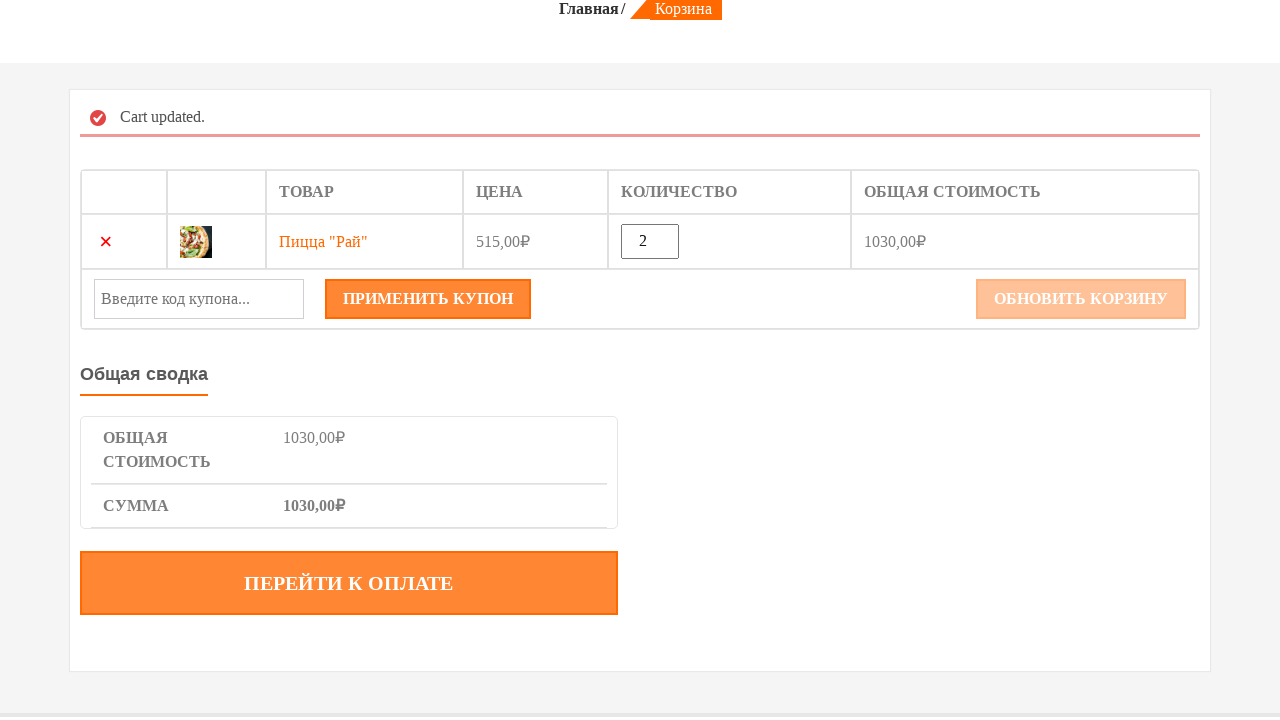

Located quantity field with value '2'
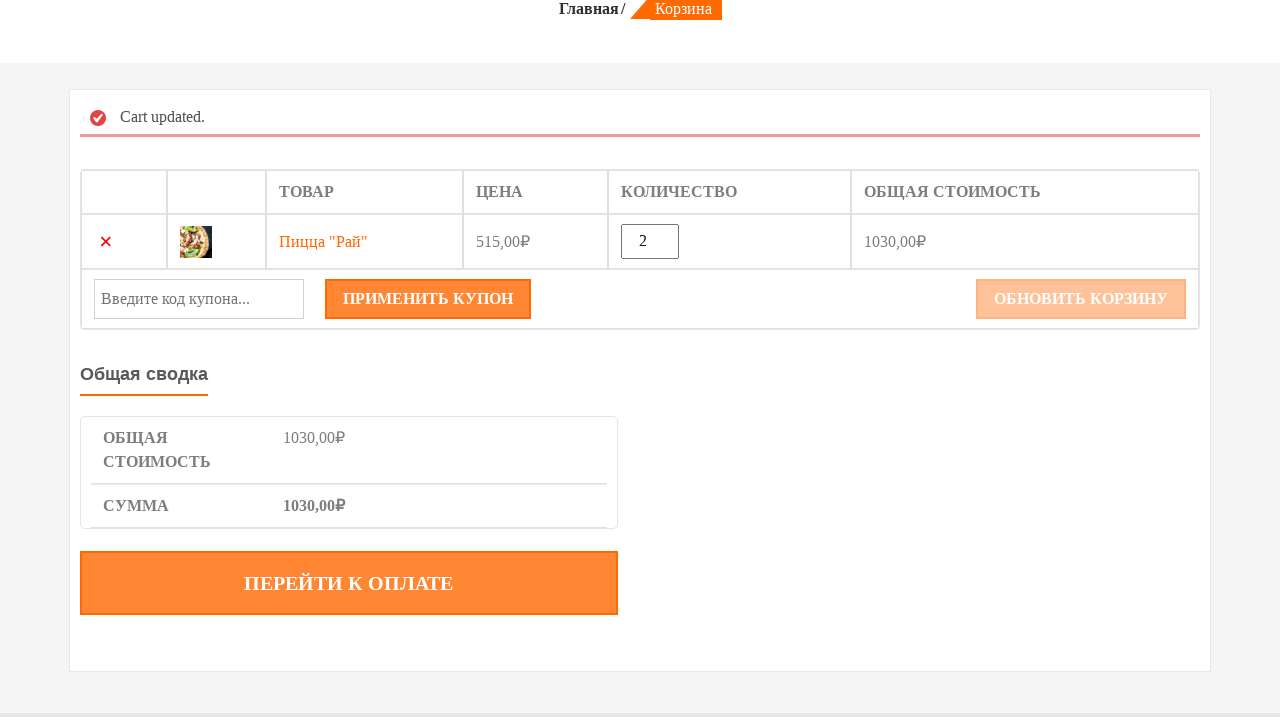

Verified that cart quantity was successfully updated to 2
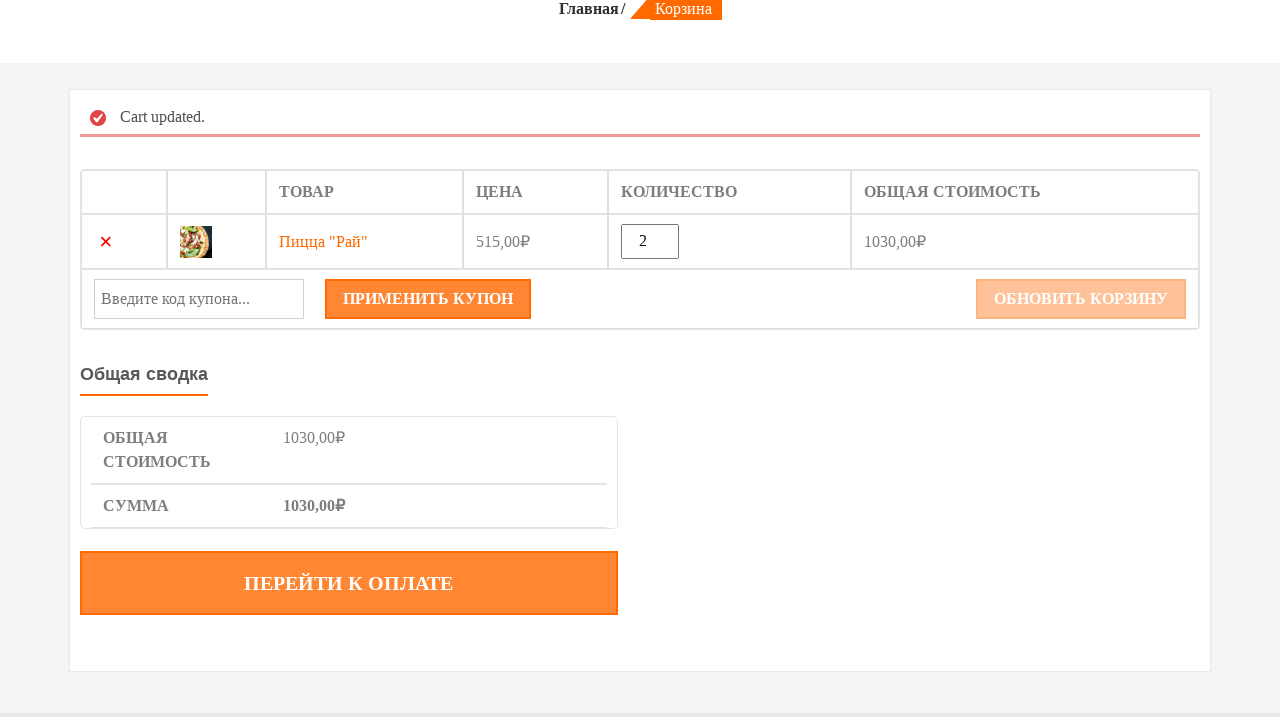

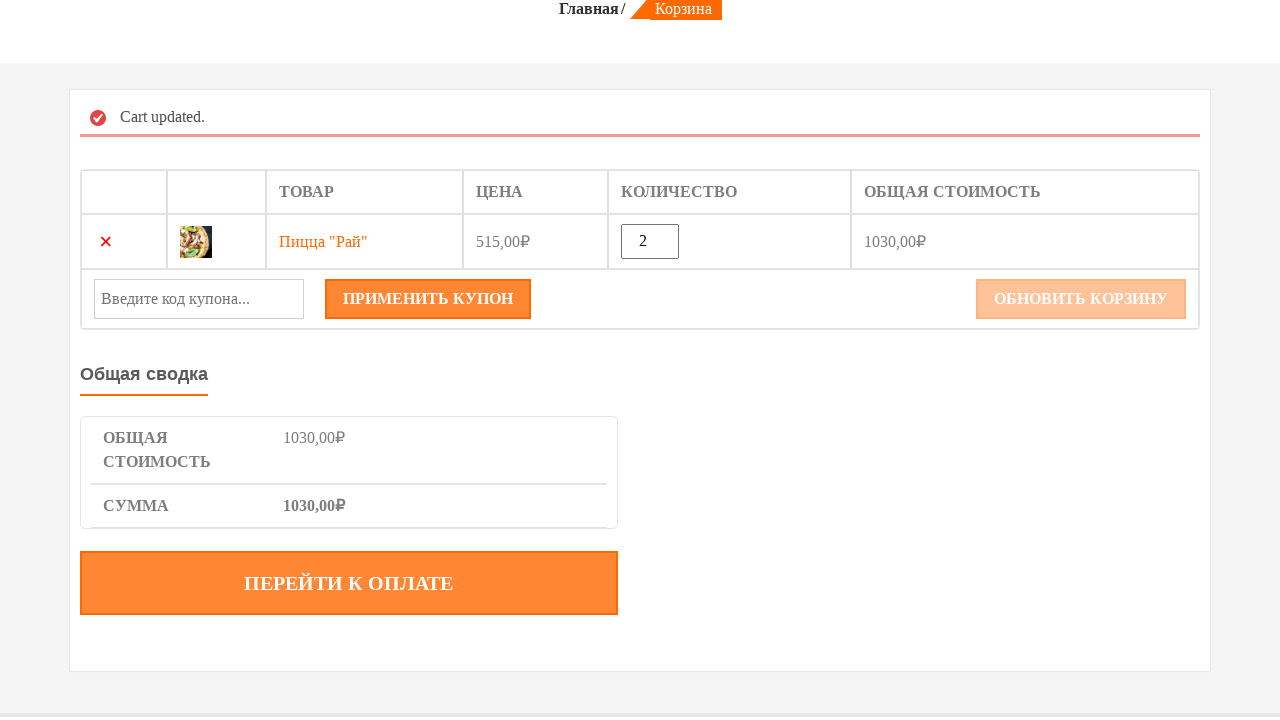